Tests right-click (context click) functionality on a button element to trigger a context menu on a jQuery contextMenu demo page

Starting URL: http://swisnl.github.io/jQuery-contextMenu/demo.html

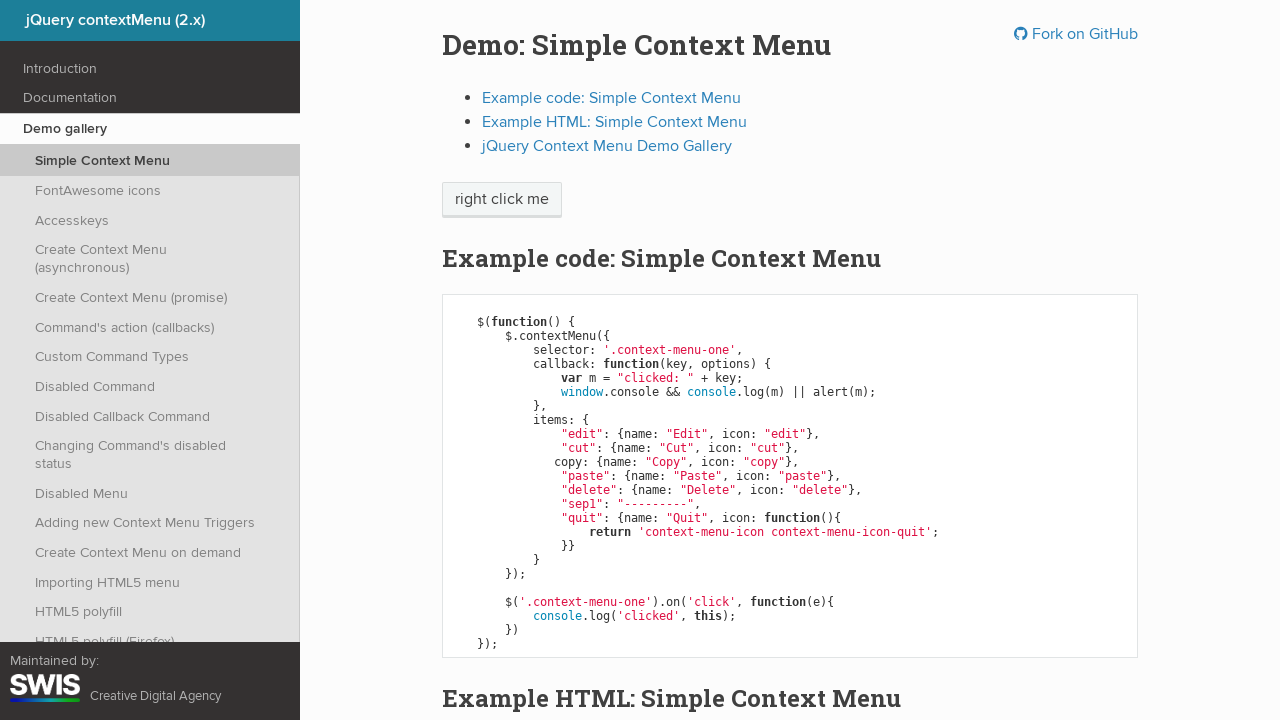

Context menu button became visible
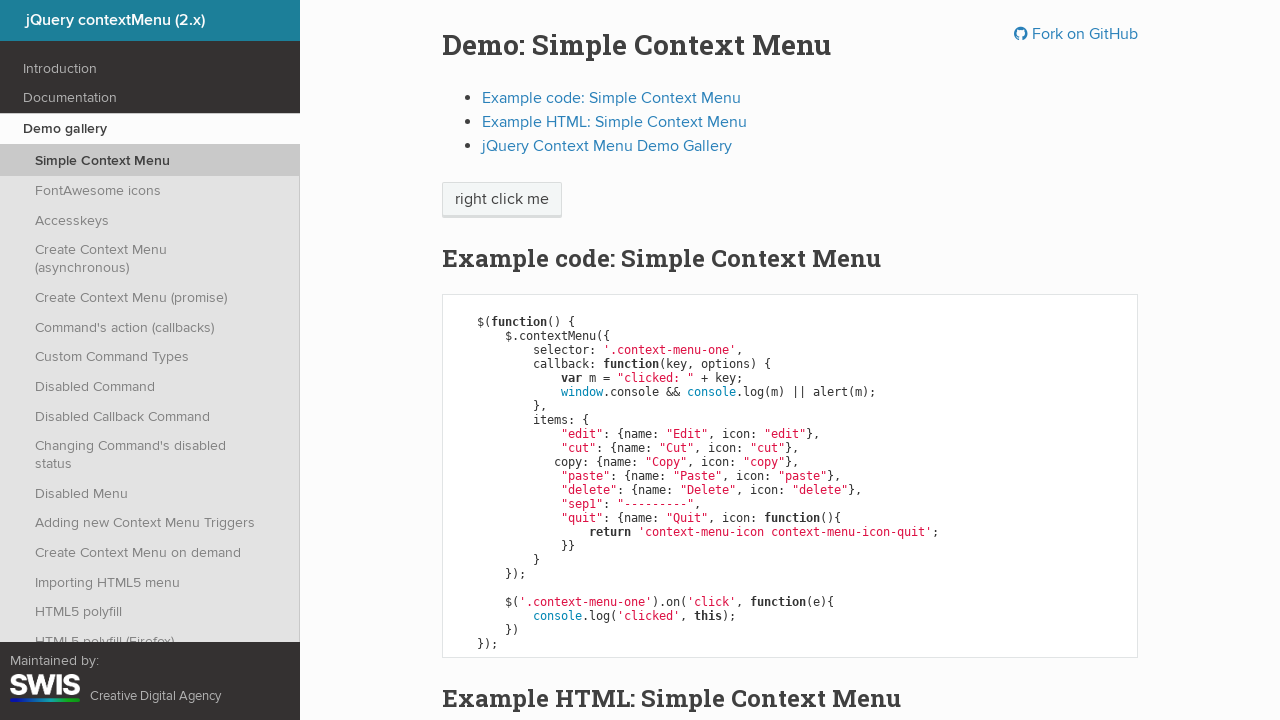

Right-clicked on context menu button at (502, 200) on span.context-menu-one.btn.btn-neutral
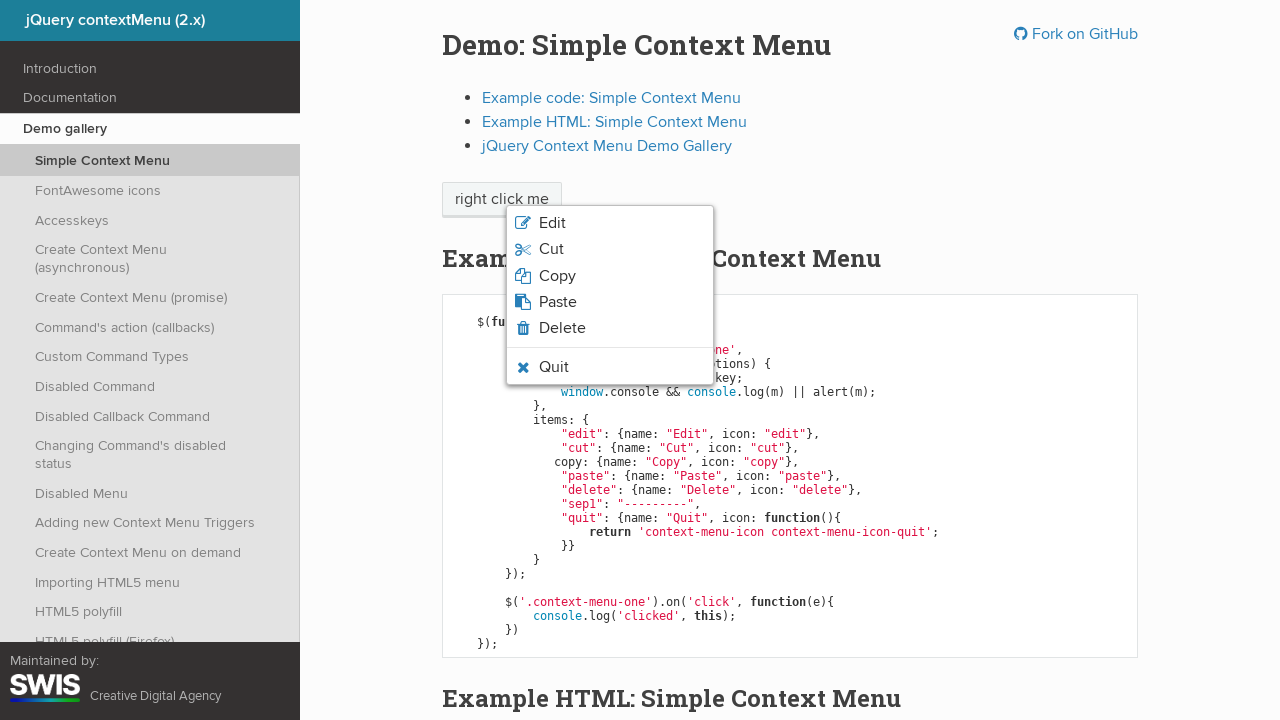

Context menu appeared on screen
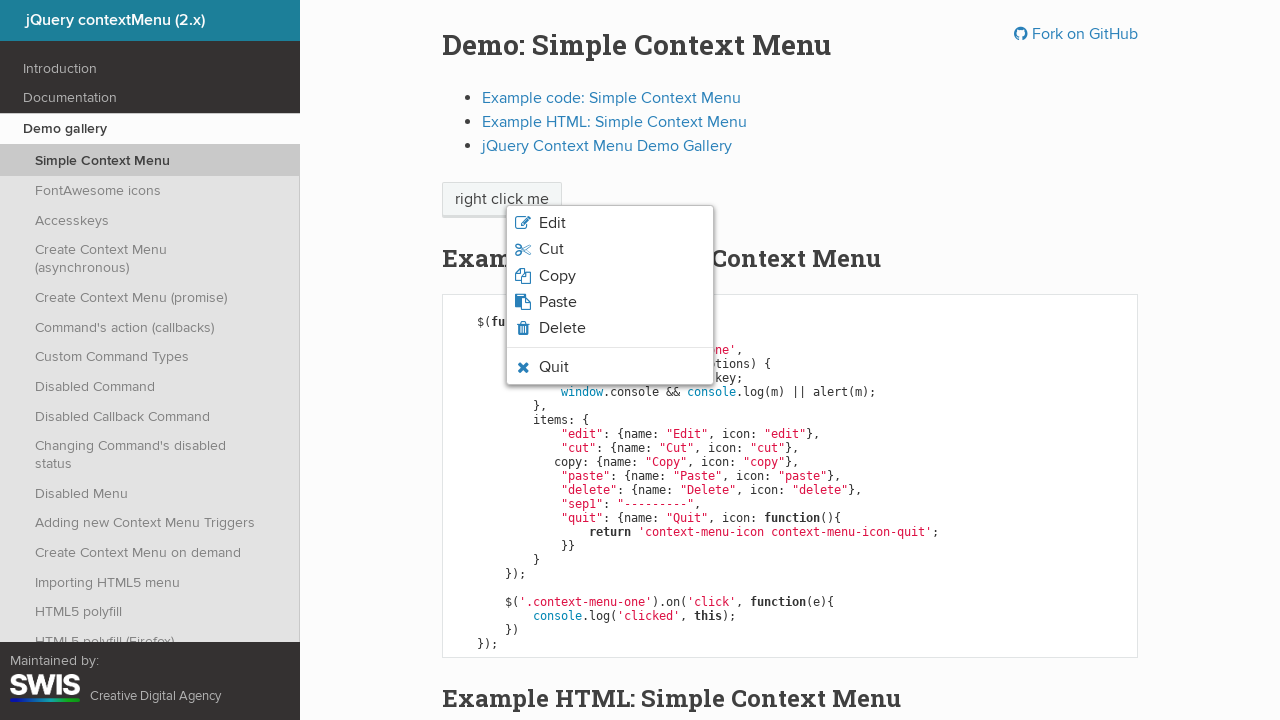

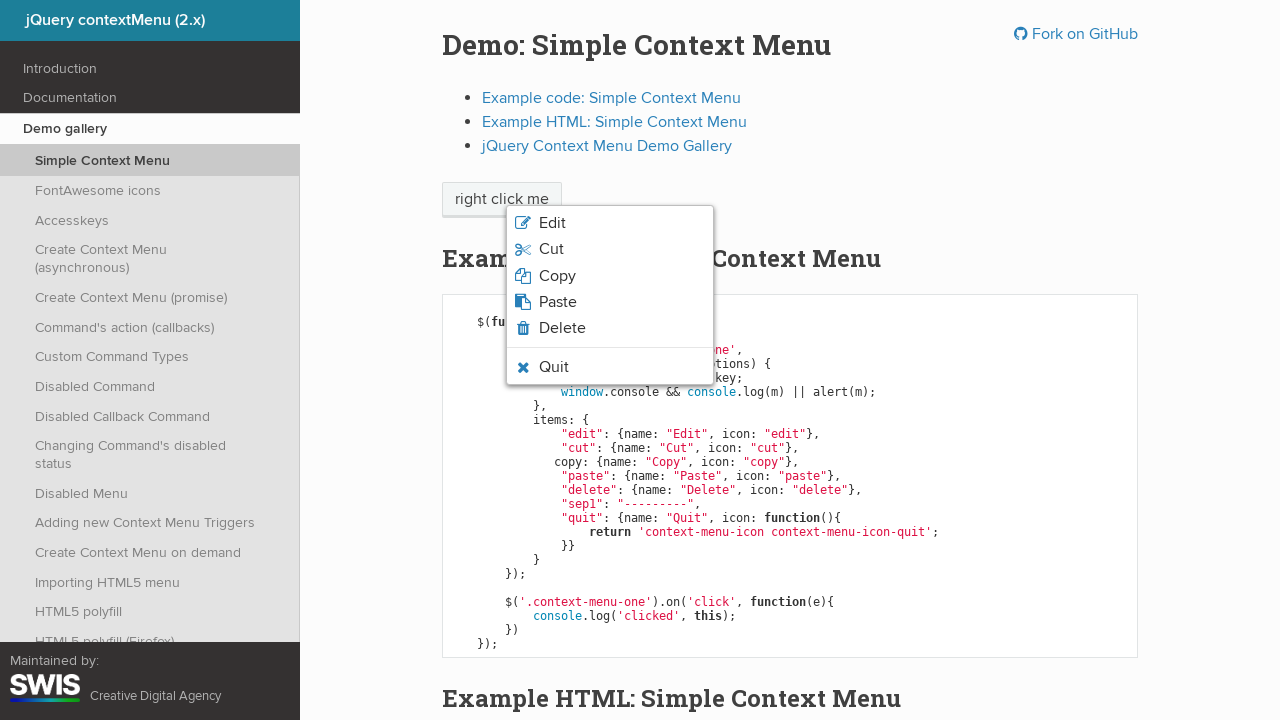